Navigates to Bank of America website and verifies that links are present on the page by waiting for anchor elements to load

Starting URL: https://www.bankofamerica.com/

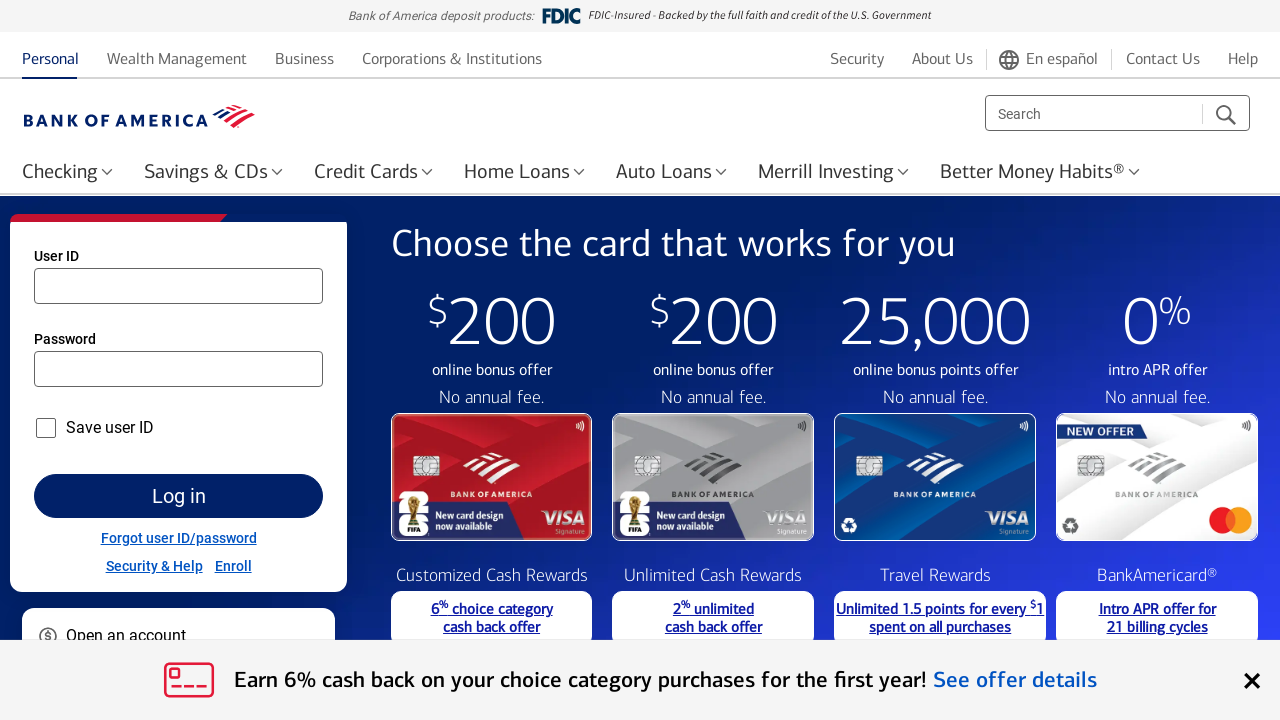

Navigated to Bank of America website
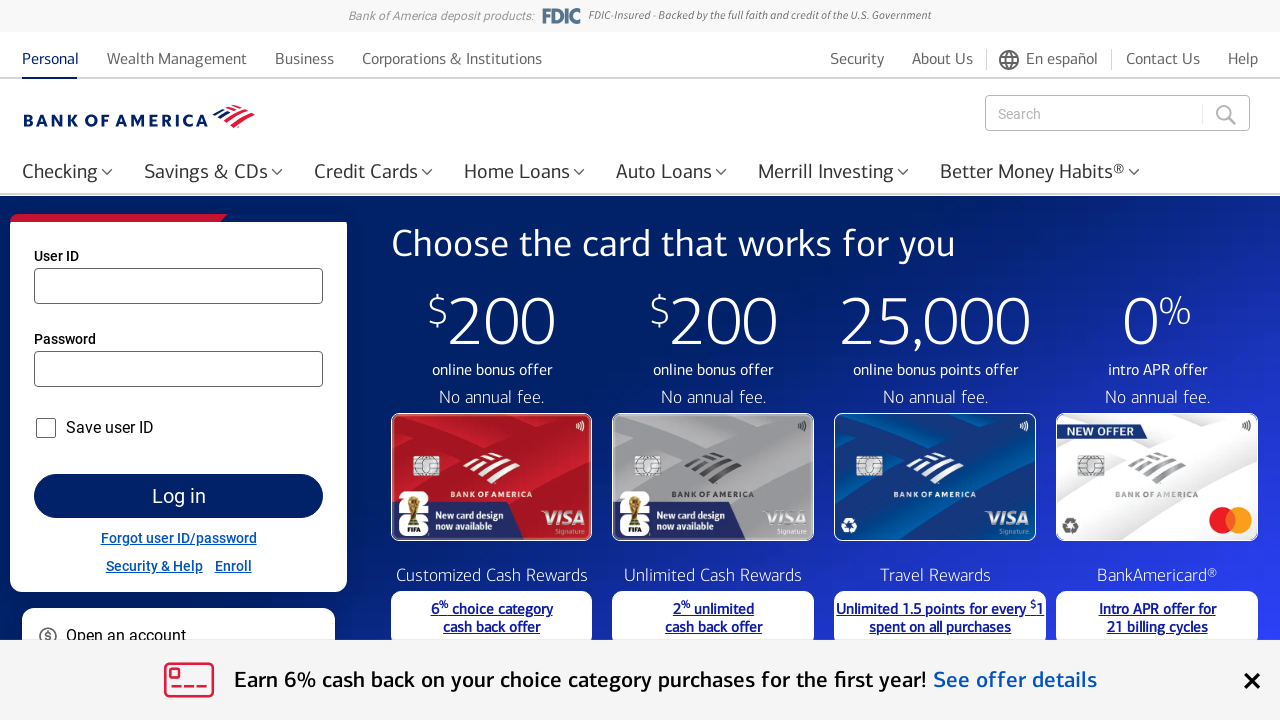

Waited for anchor elements to load and become visible
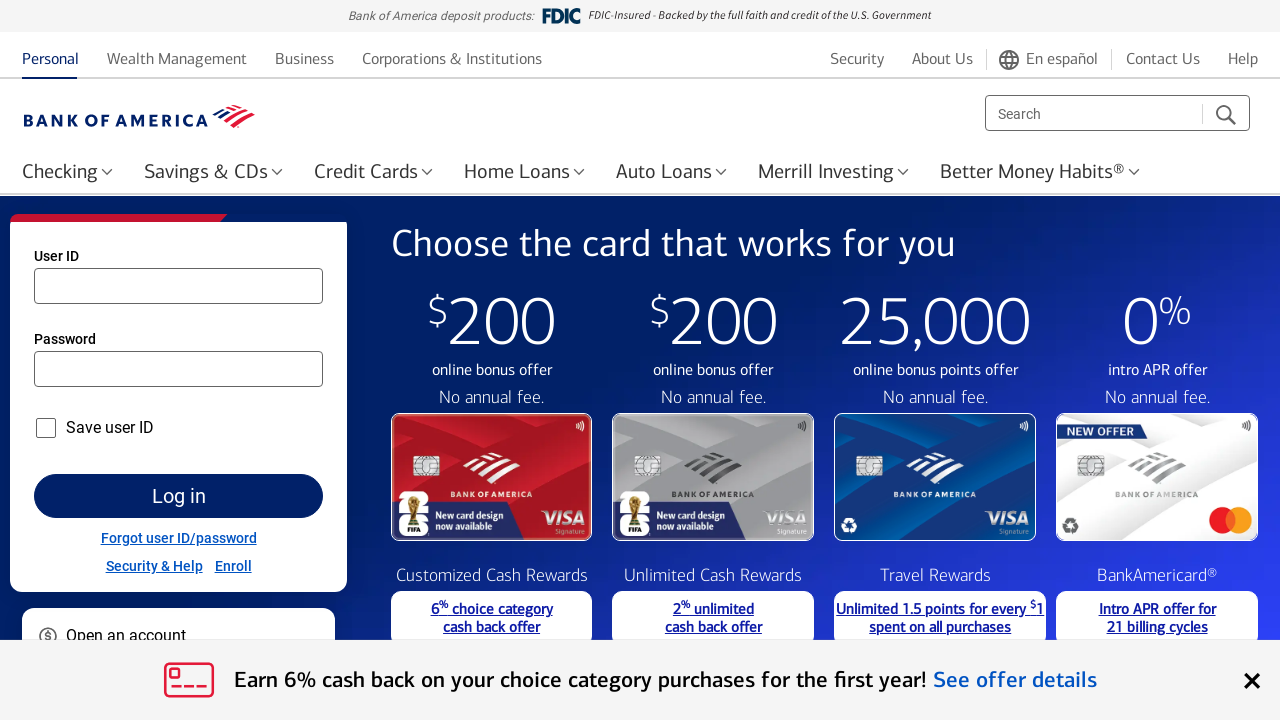

Retrieved all anchor elements from page - found 231 links
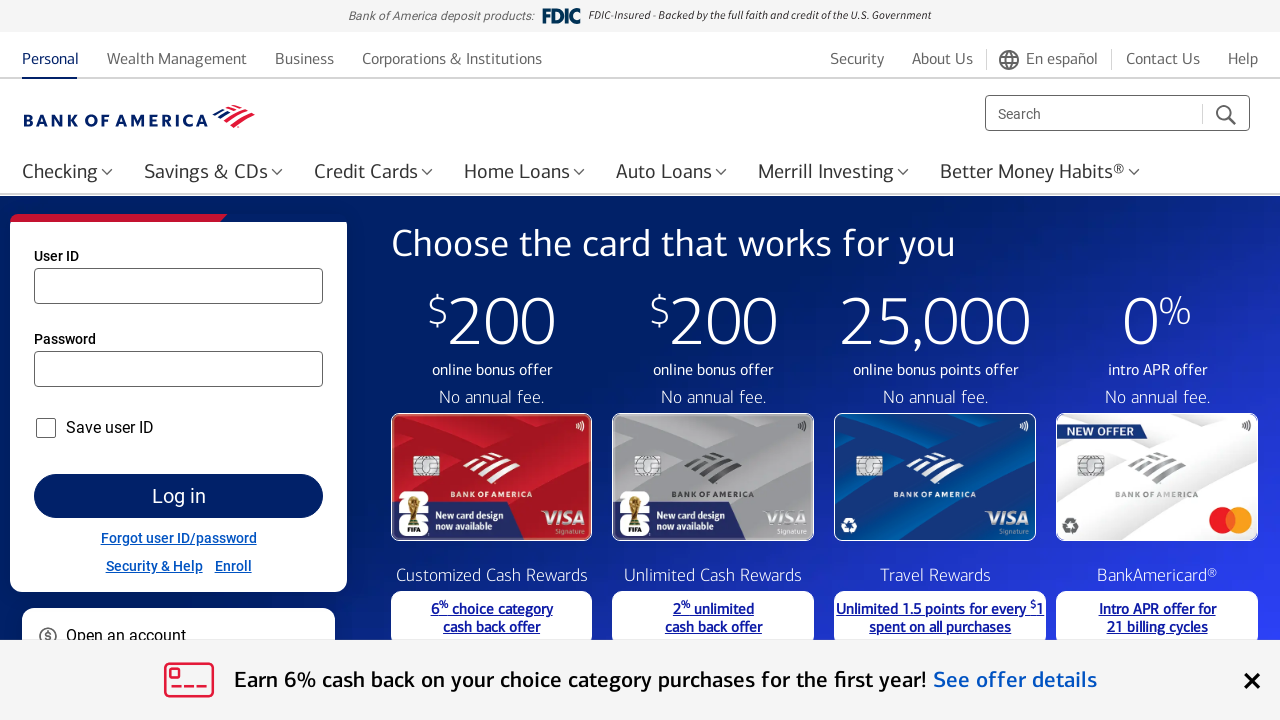

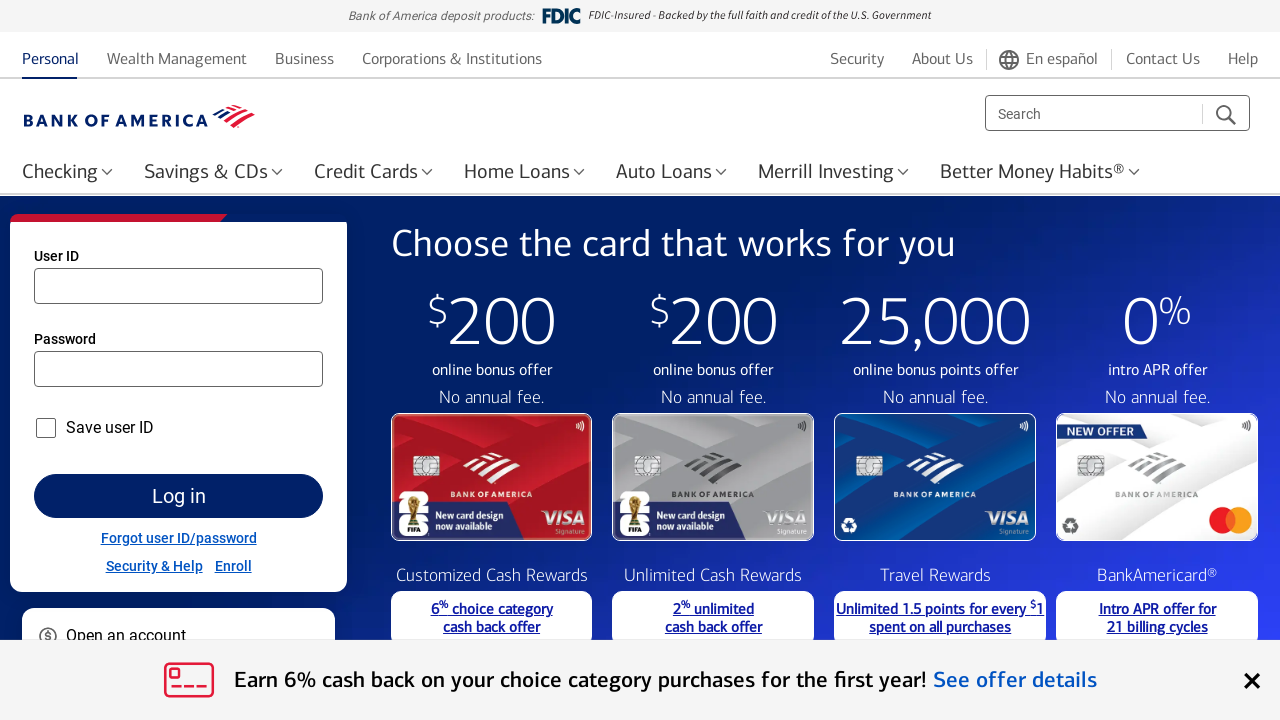